Opens two different websites in Chrome and Firefox browsers simultaneously

Starting URL: https://www.walla.co.il

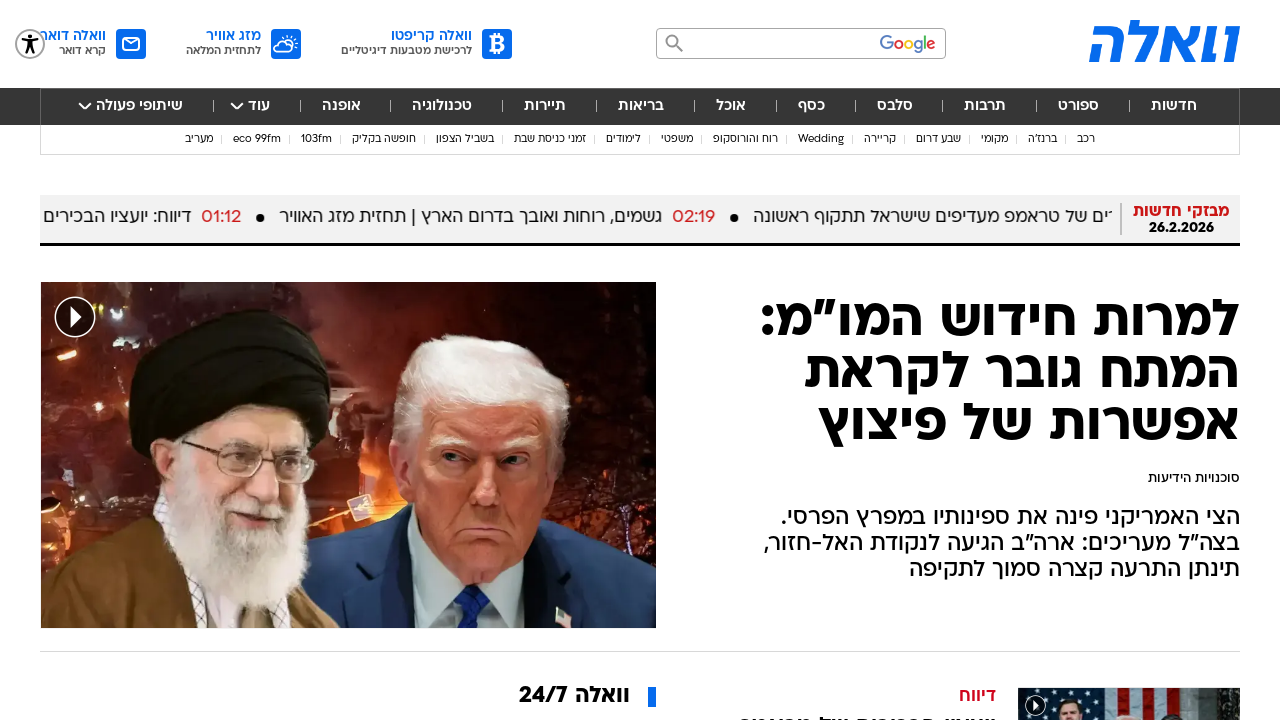

Initial screenshot of walla.co.il loaded in Chrome
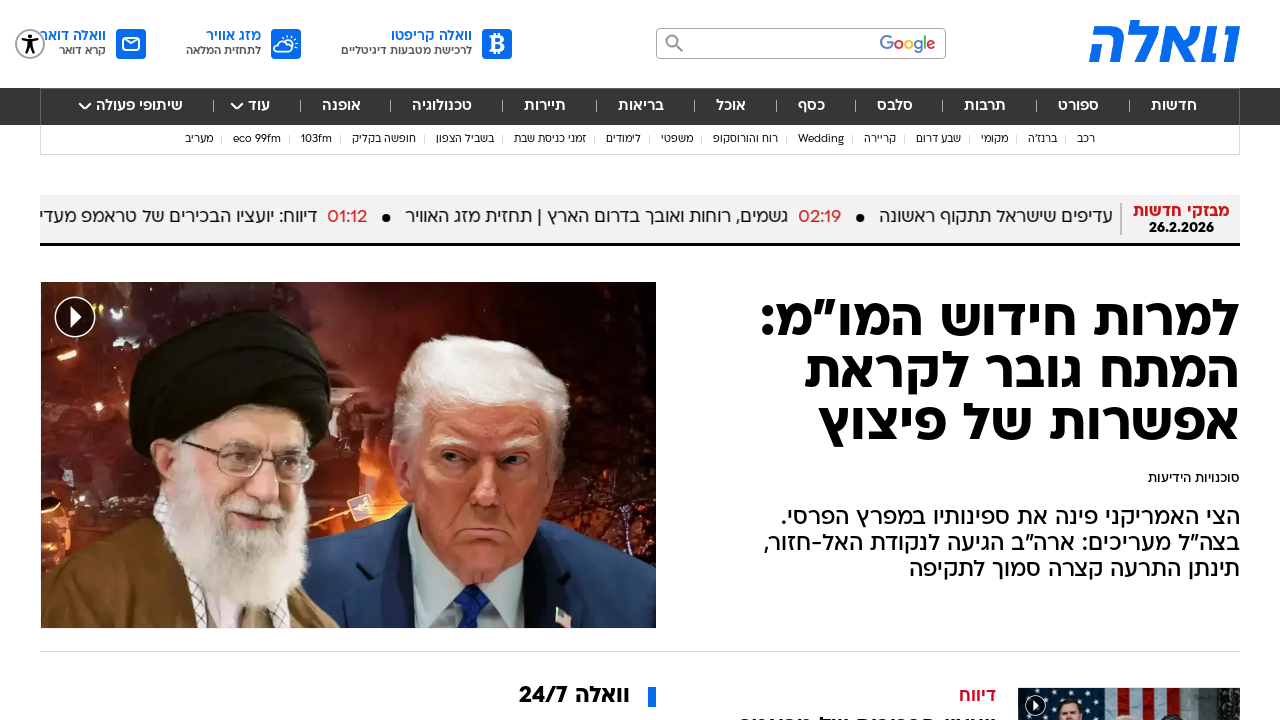

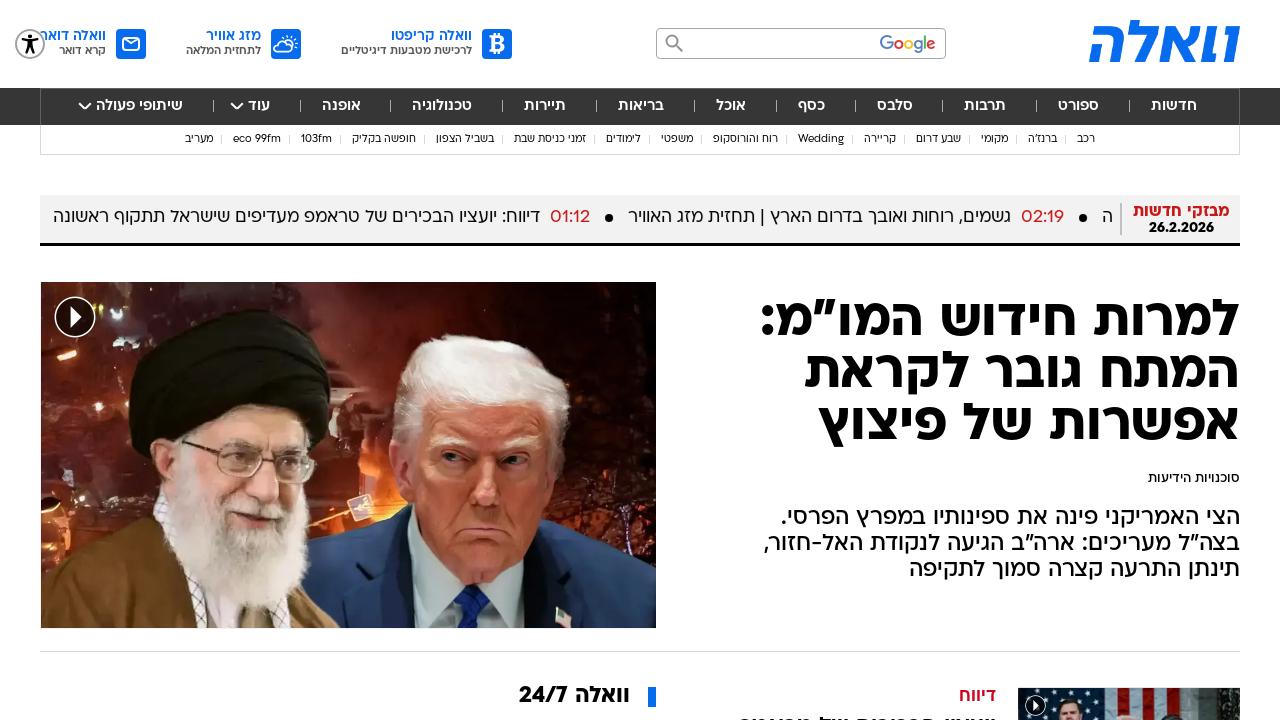